Tests keyboard key press functionality by sending the space key and left arrow key to an element and verifying the displayed result text matches the expected output.

Starting URL: http://the-internet.herokuapp.com/key_presses

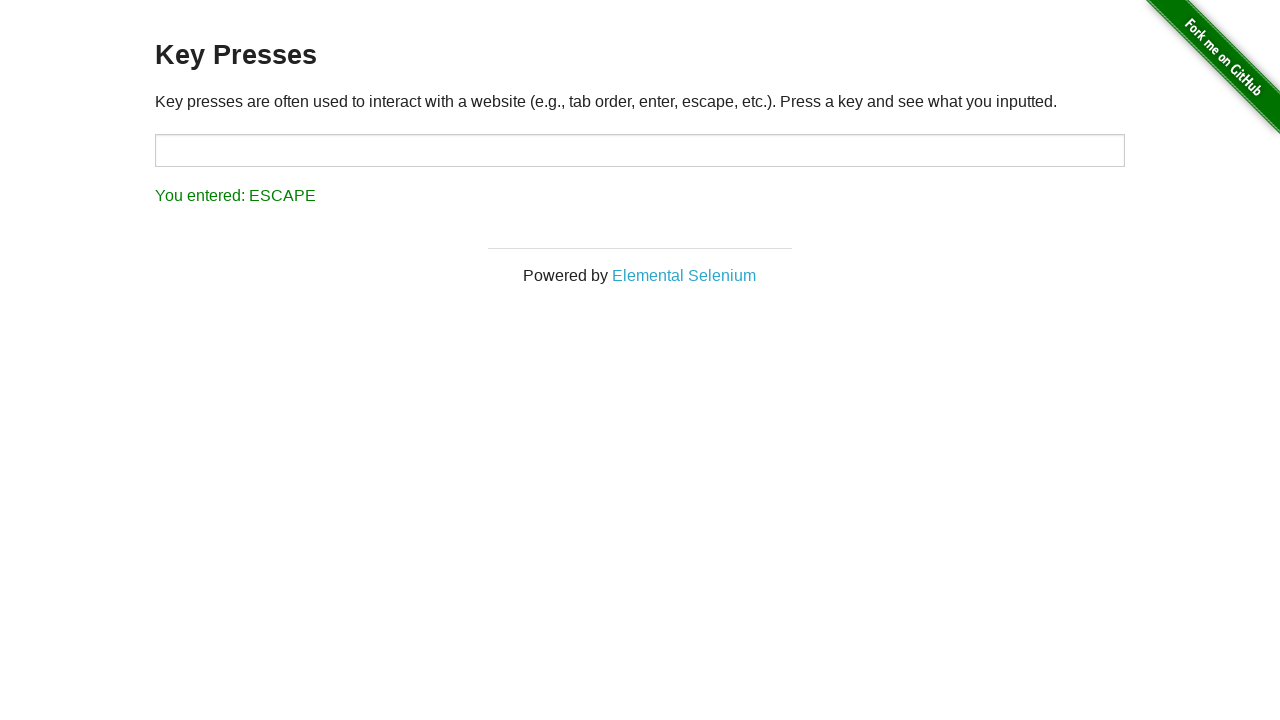

Pressed Space key on target element on #target
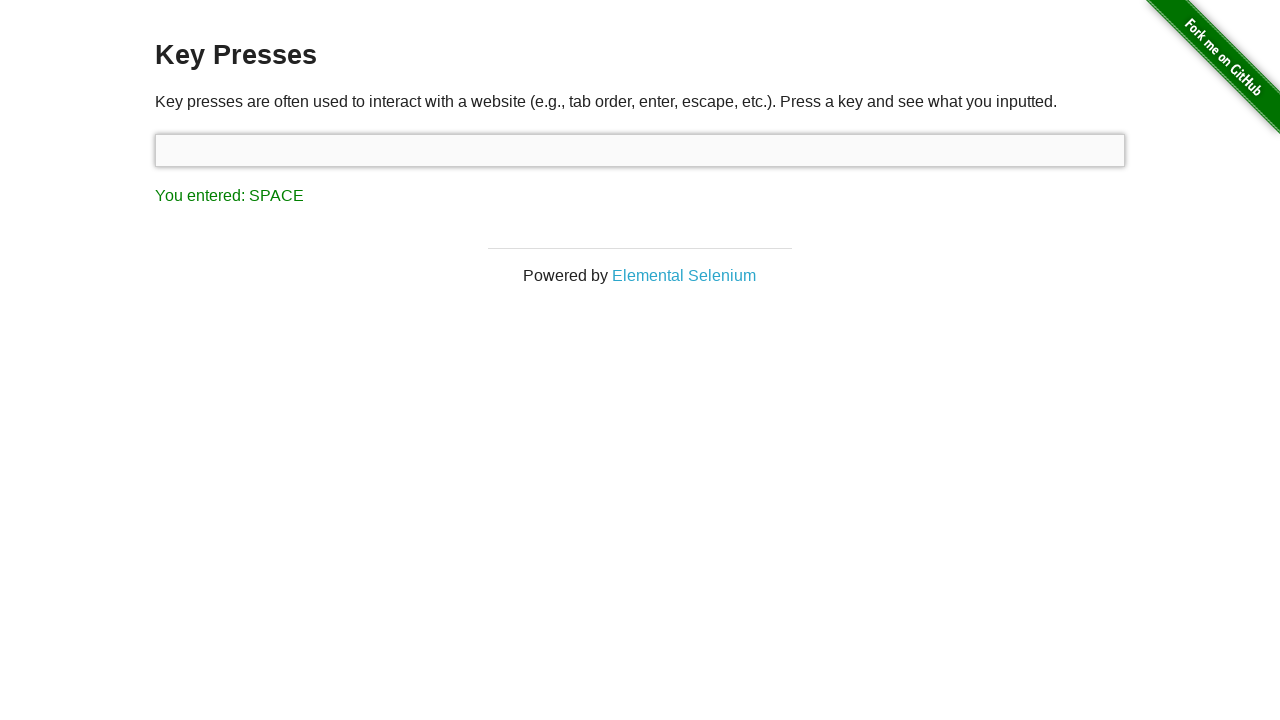

Result element loaded after Space key press
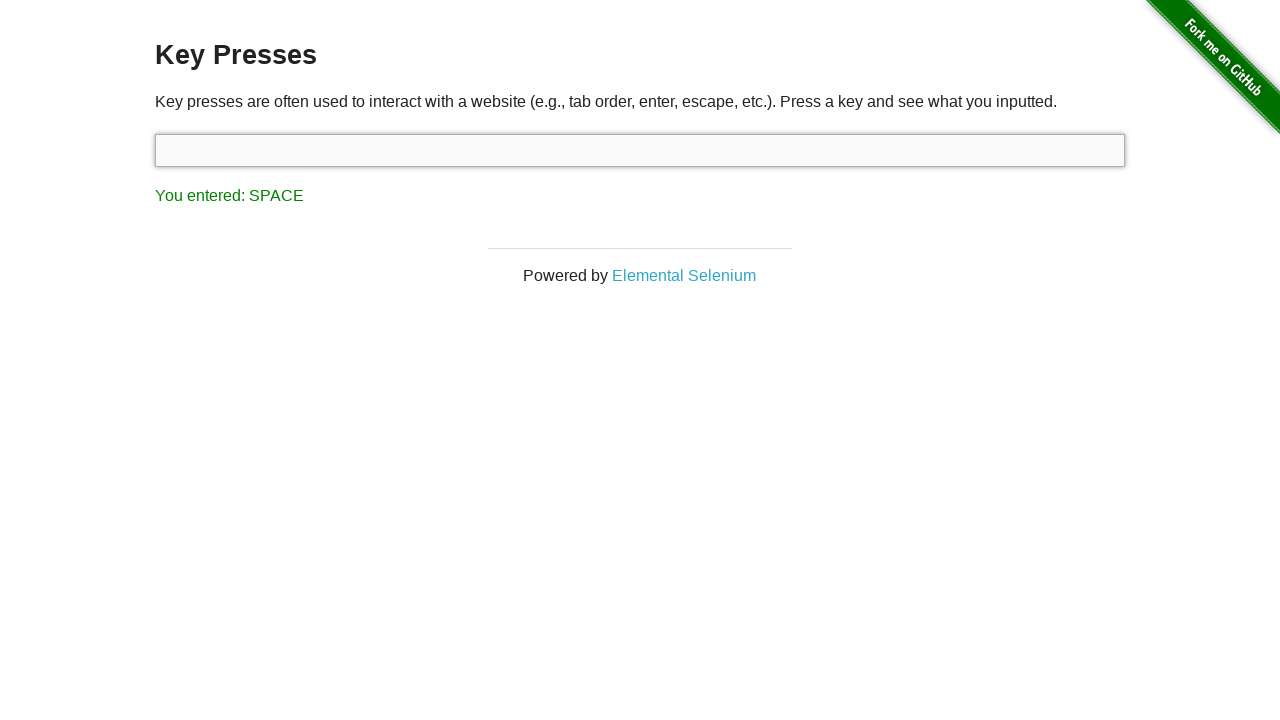

Verified result text shows 'You entered: SPACE'
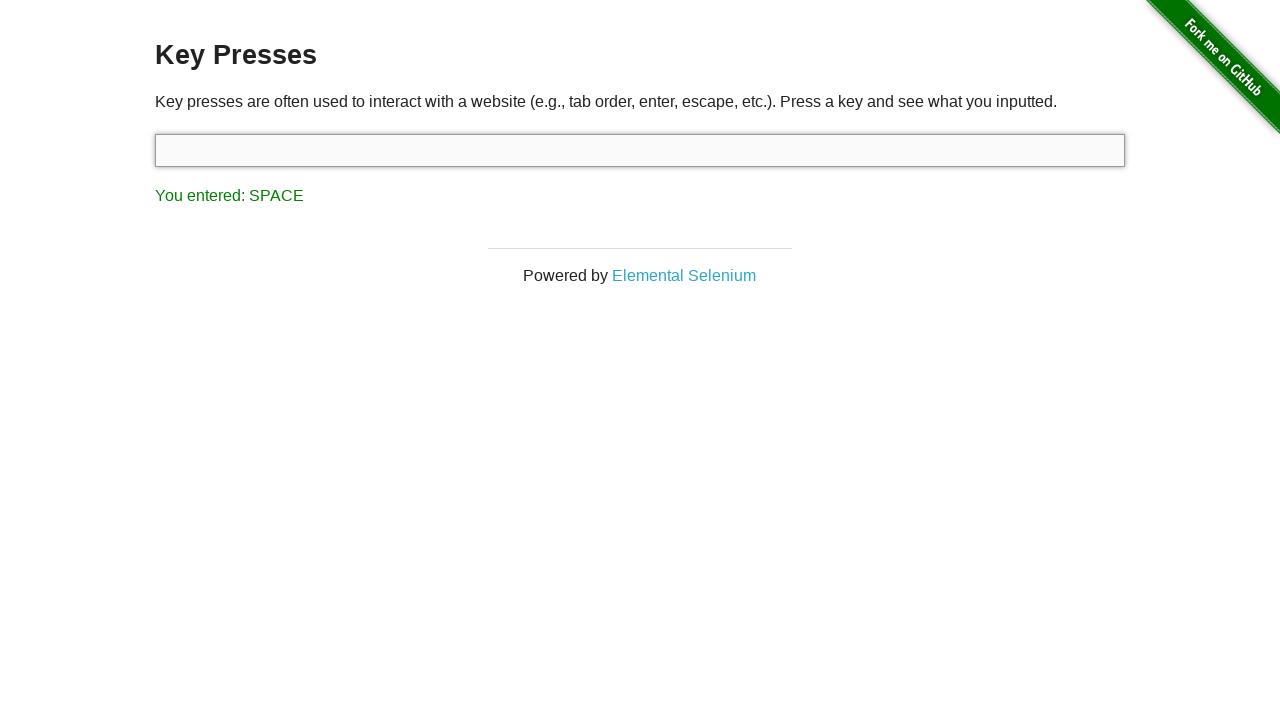

Pressed Left Arrow key on page
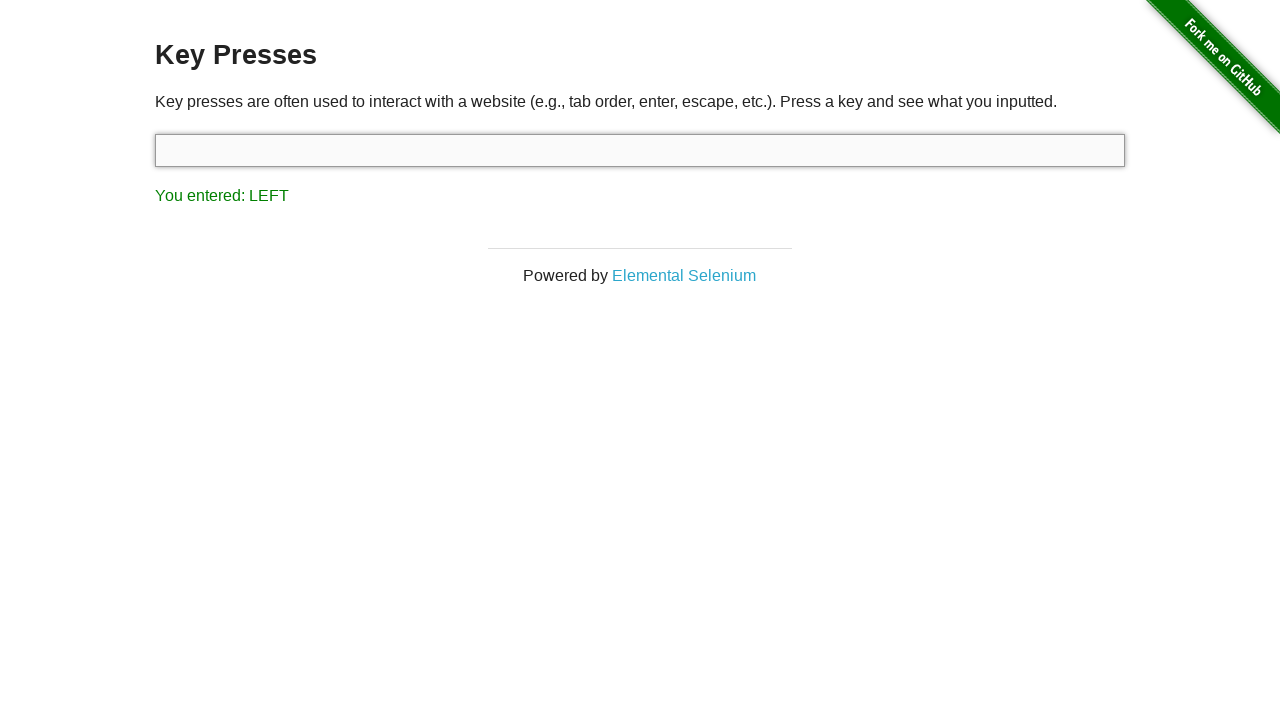

Verified result text shows 'You entered: LEFT'
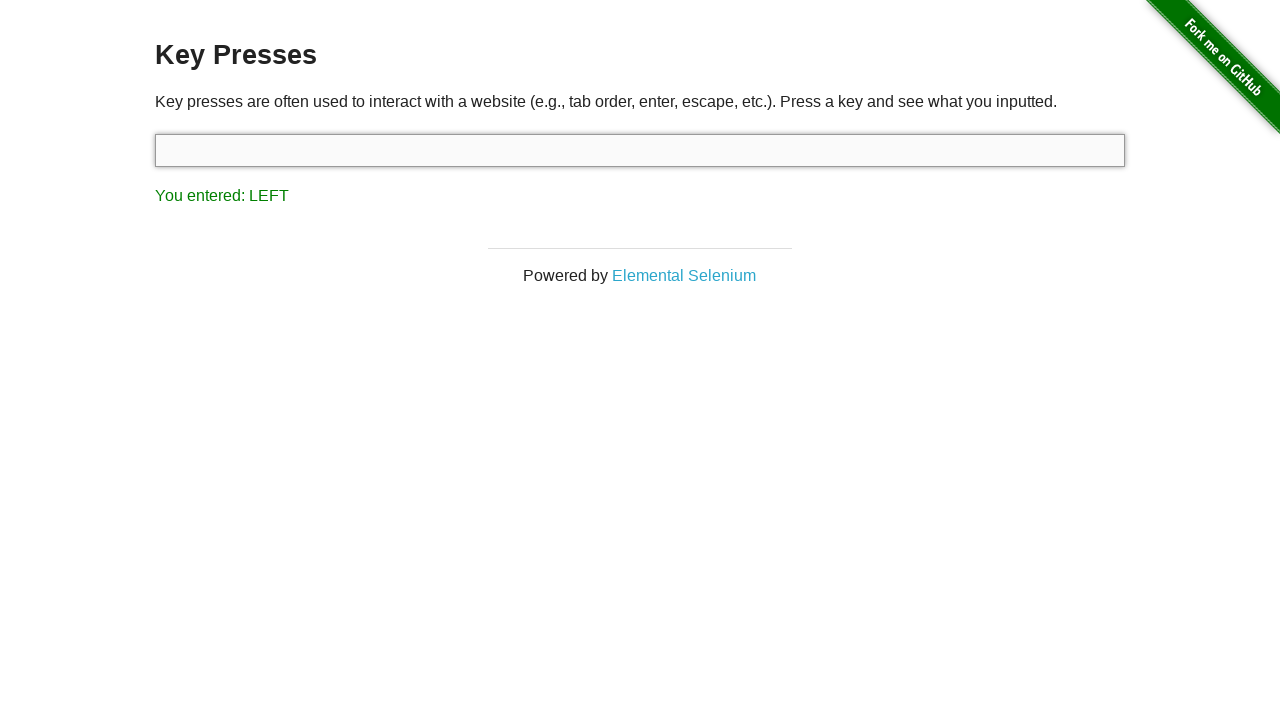

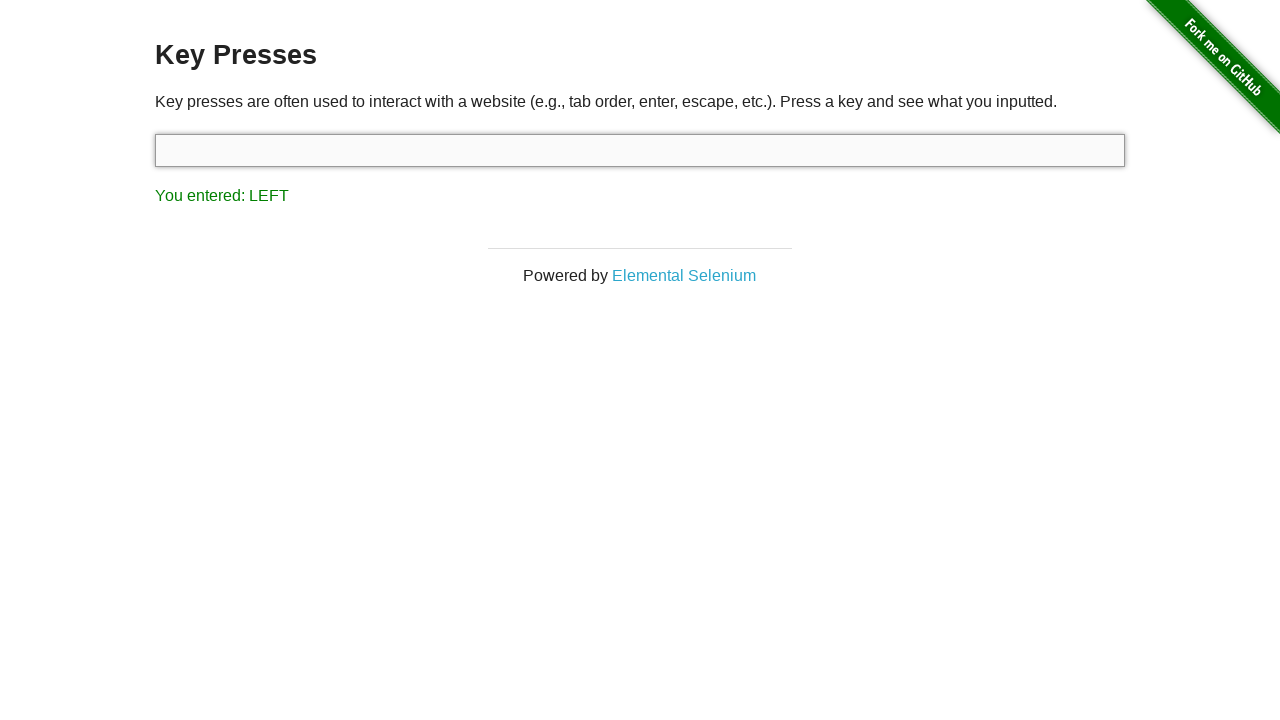